Tests AJAX functionality by clicking a button that triggers an asynchronous text load, then waits for the text elements to appear on the page

Starting URL: https://v1.training-support.net/selenium/ajax

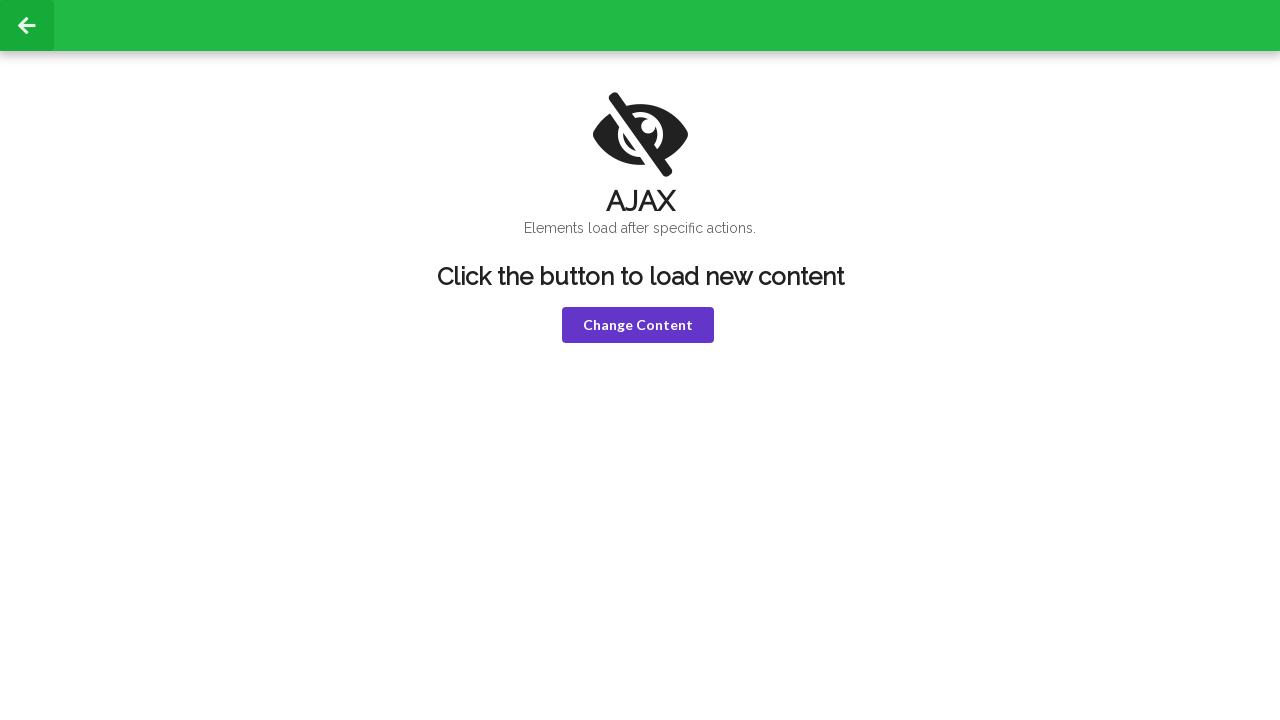

Clicked button to trigger AJAX text loading at (638, 325) on xpath=//button[@onclick = 'loadText()']
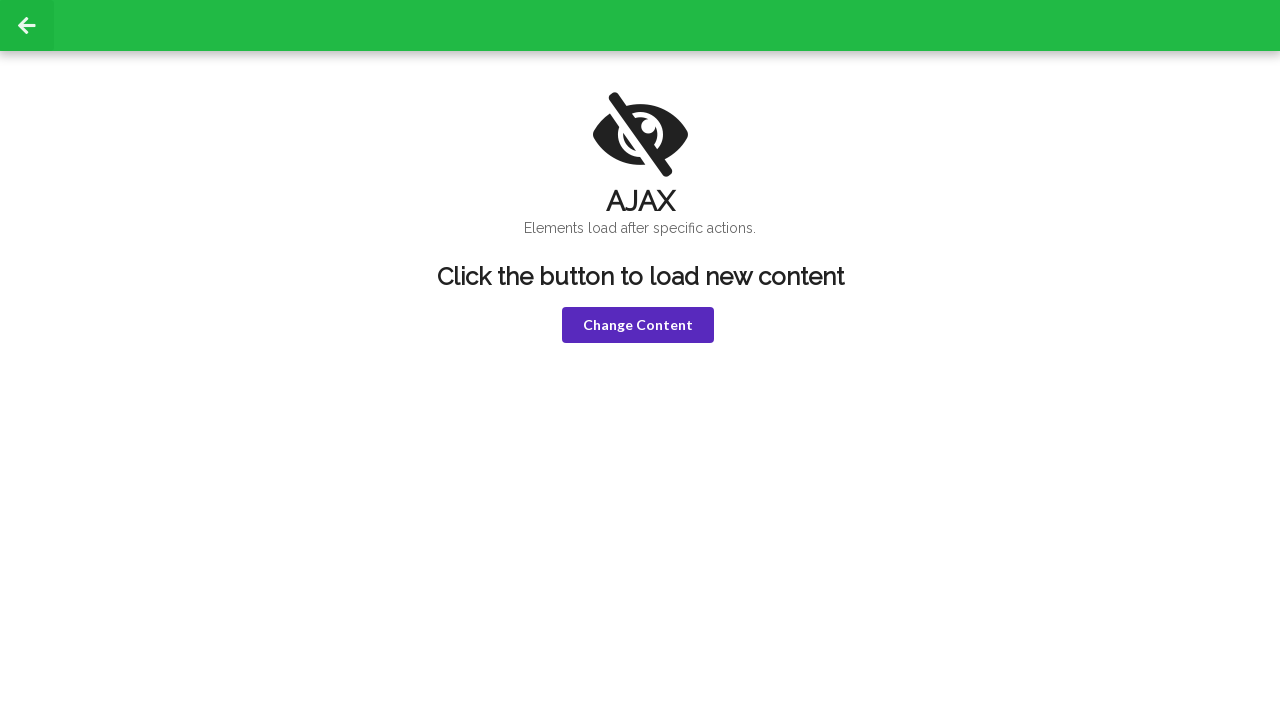

Waited for h1 element to become visible
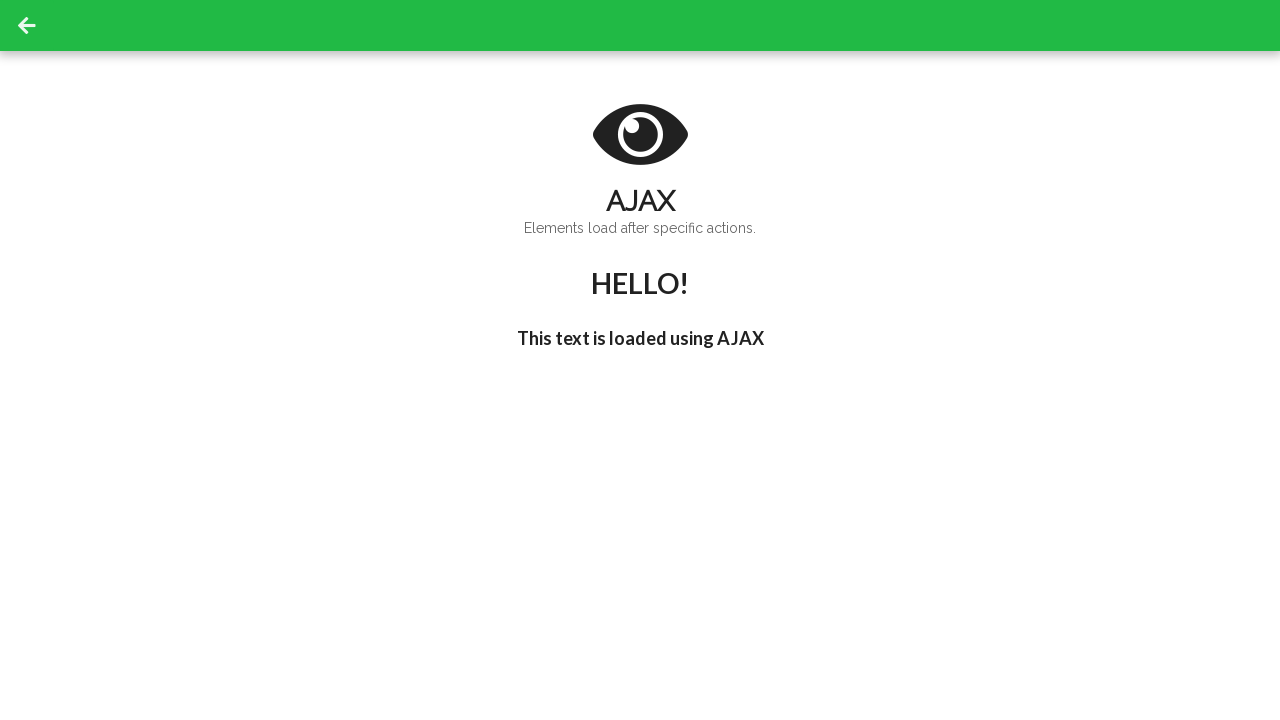

Waited for h3 element containing "I'm late!" text to appear
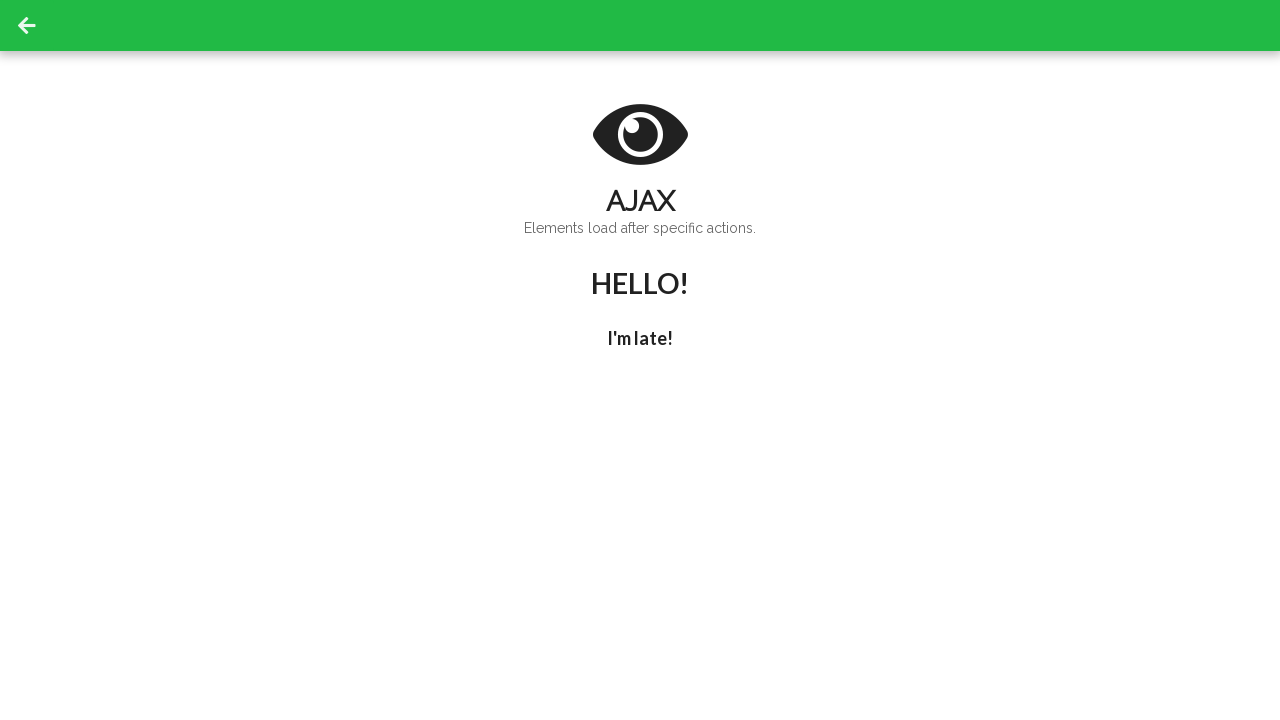

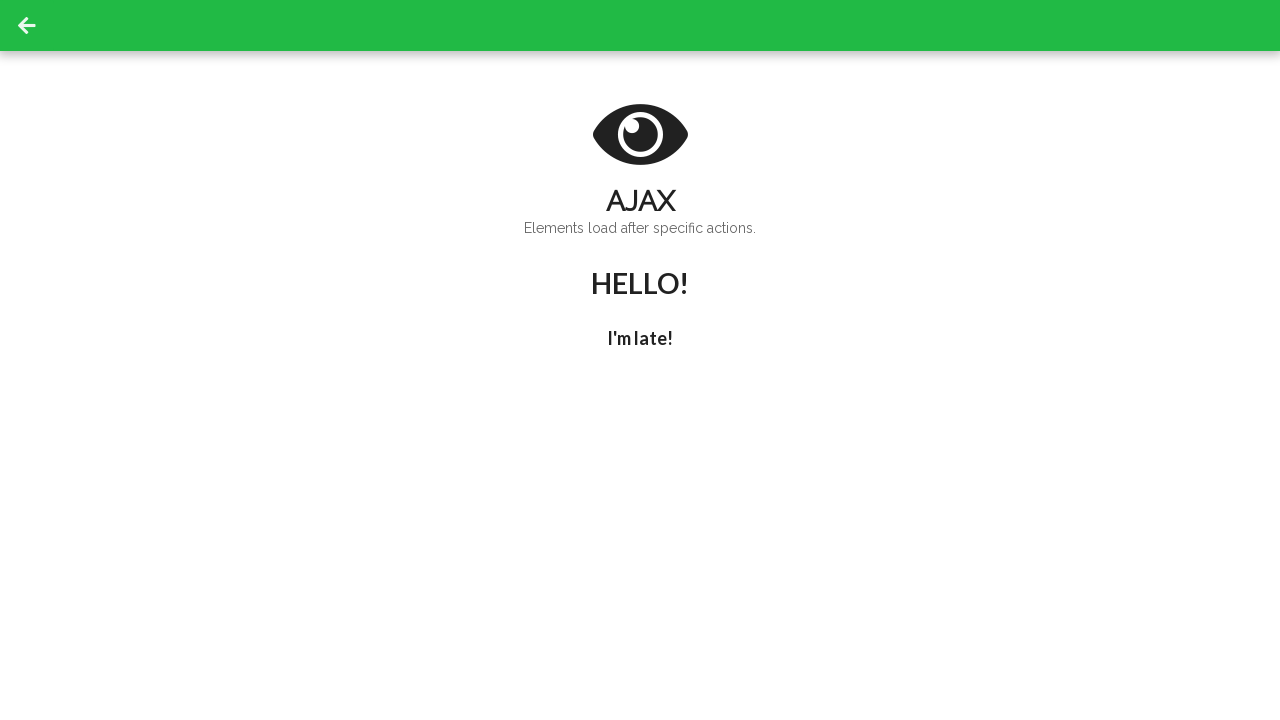